Tests an online piano keyboard by clicking through a sequence of piano keys to play a musical scale (C major scale - C, D, E, F, G, A, B, C)

Starting URL: https://www.apronus.com/music/lessons/unit01.htm

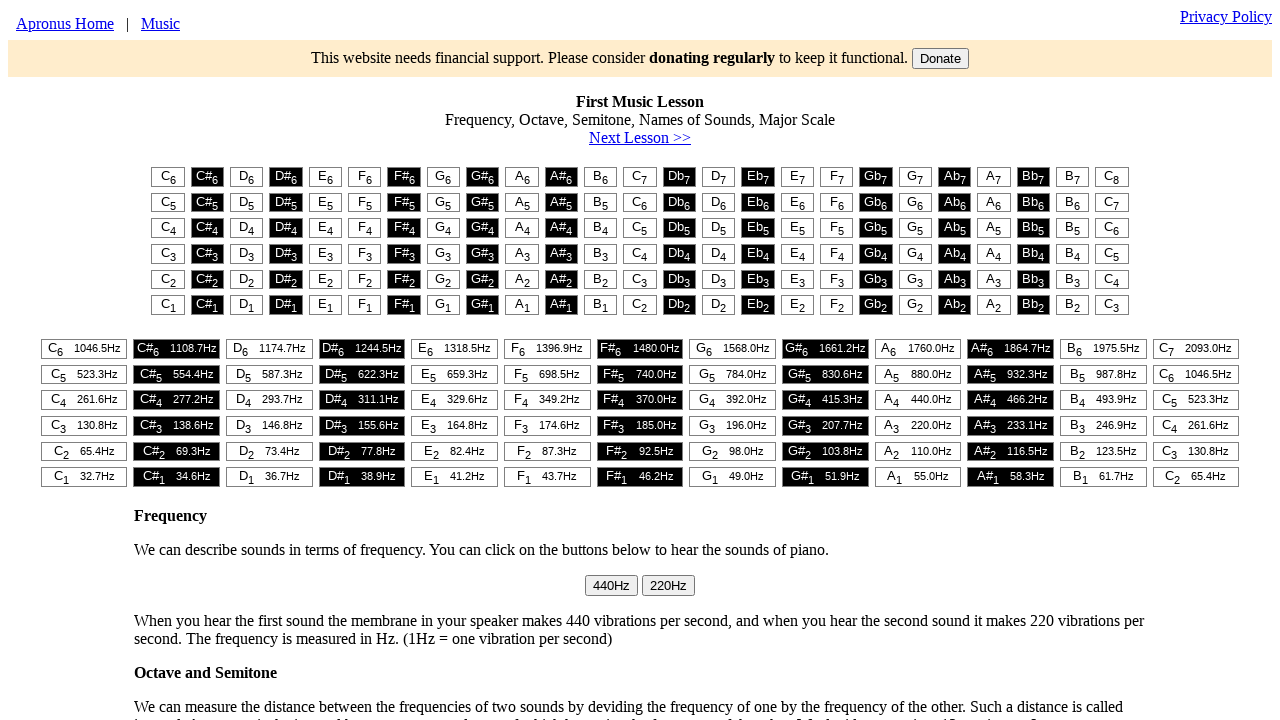

Clicked C note on piano keyboard at (168, 177) on #t1 > table > tr:nth-child(1) > td:nth-child(1) > button
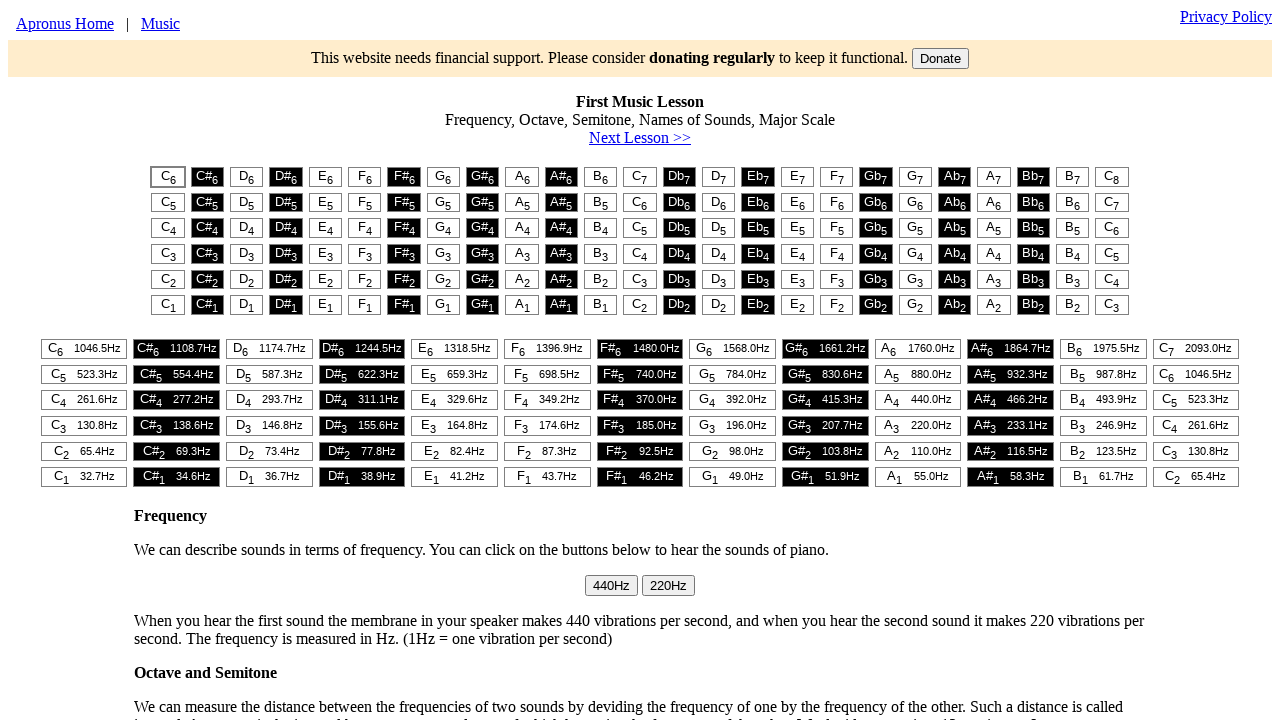

Clicked D note on piano keyboard at (247, 177) on #t1 > table > tr:nth-child(1) > td:nth-child(3) > button
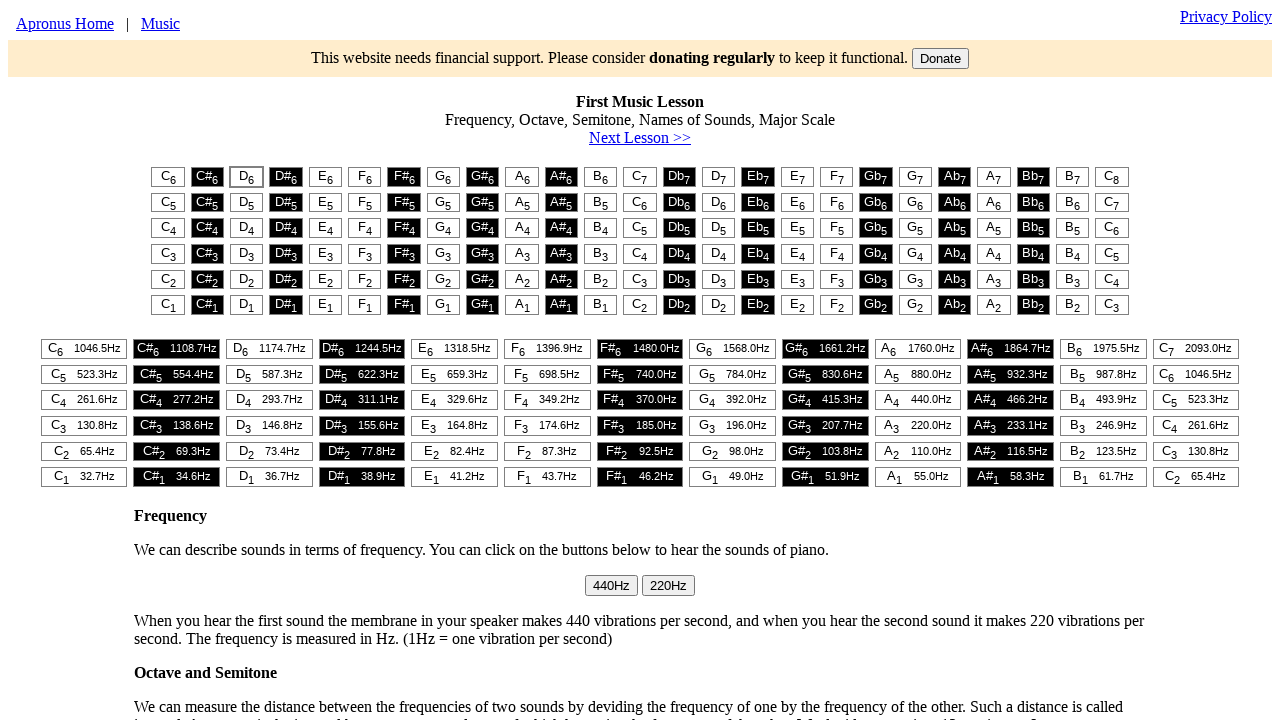

Clicked E note on piano keyboard at (325, 177) on #t1 > table > tr:nth-child(1) > td:nth-child(5) > button
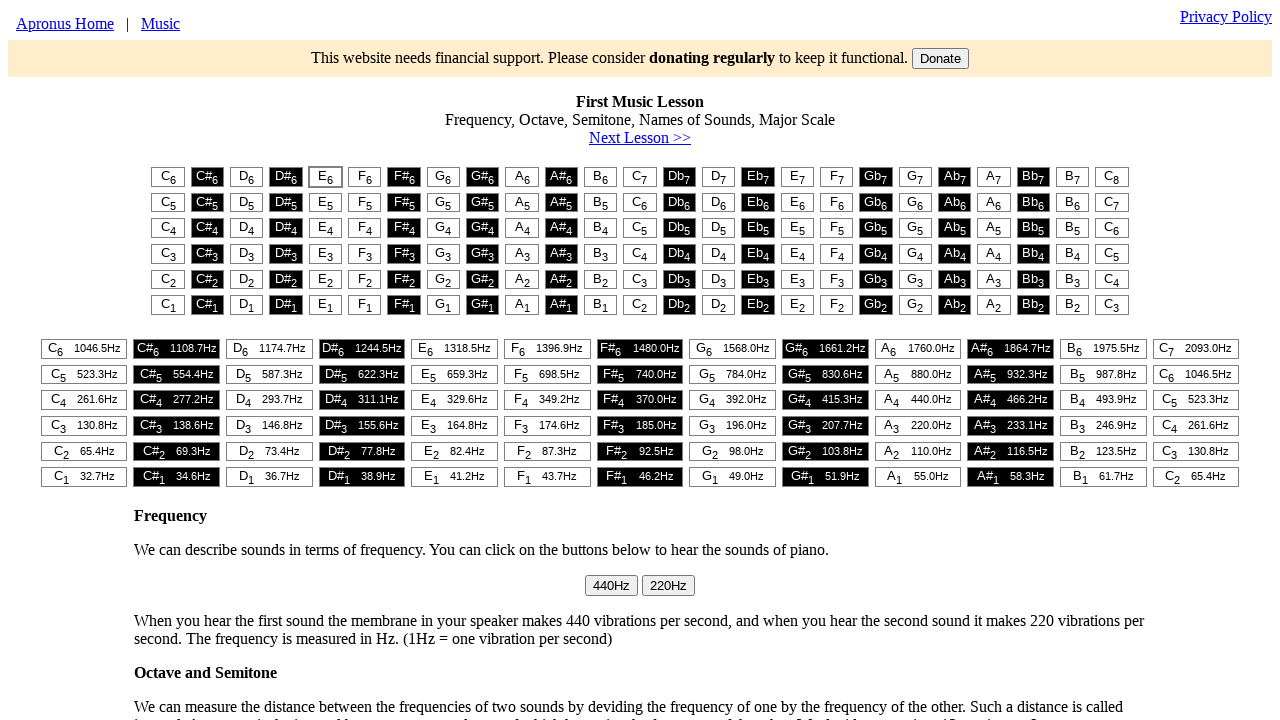

Clicked F note on piano keyboard at (365, 177) on #t1 > table > tr:nth-child(1) > td:nth-child(6) > button
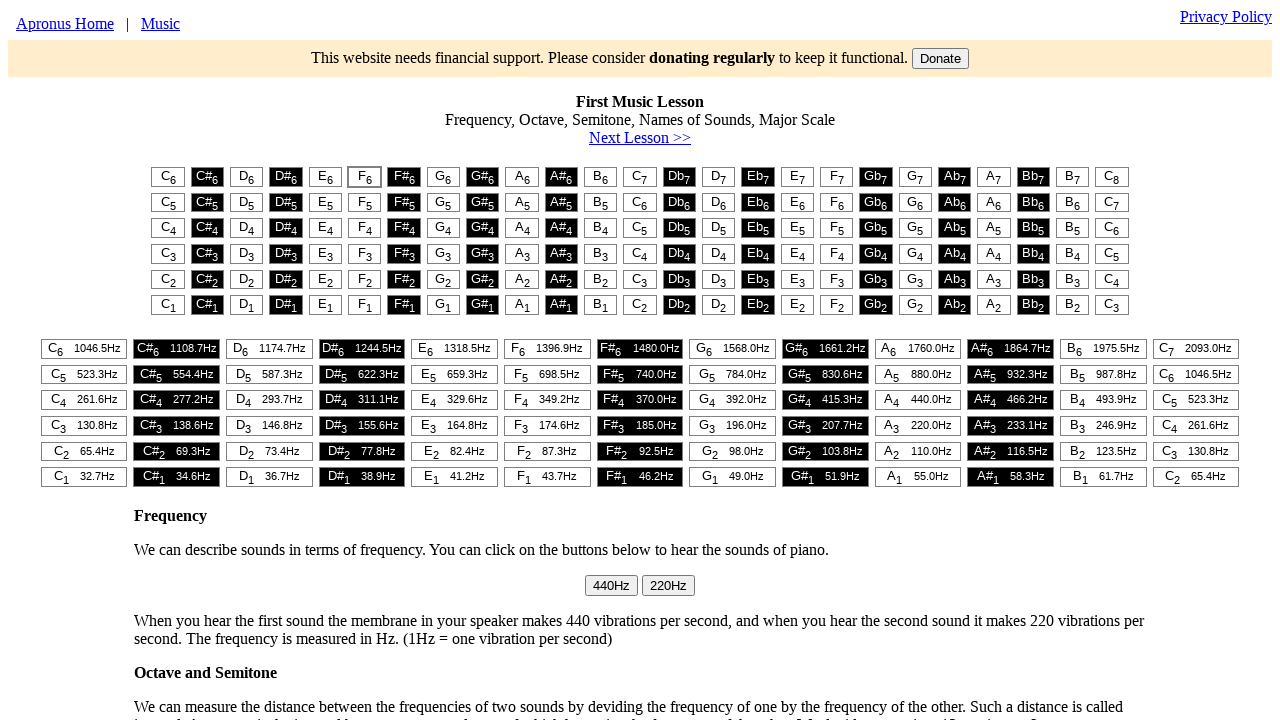

Clicked G note on piano keyboard at (443, 177) on #t1 > table > tr:nth-child(1) > td:nth-child(8) > button
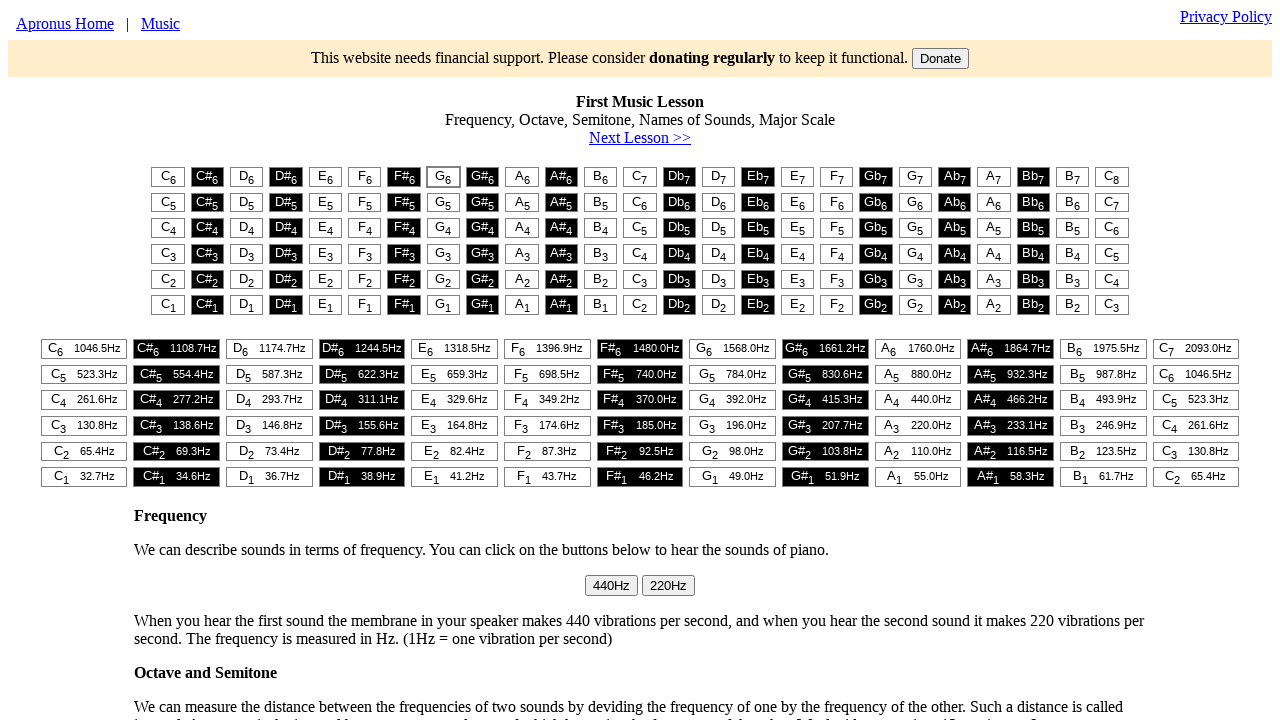

Clicked A note on piano keyboard at (522, 177) on #t1 > table > tr:nth-child(1) > td:nth-child(10) > button
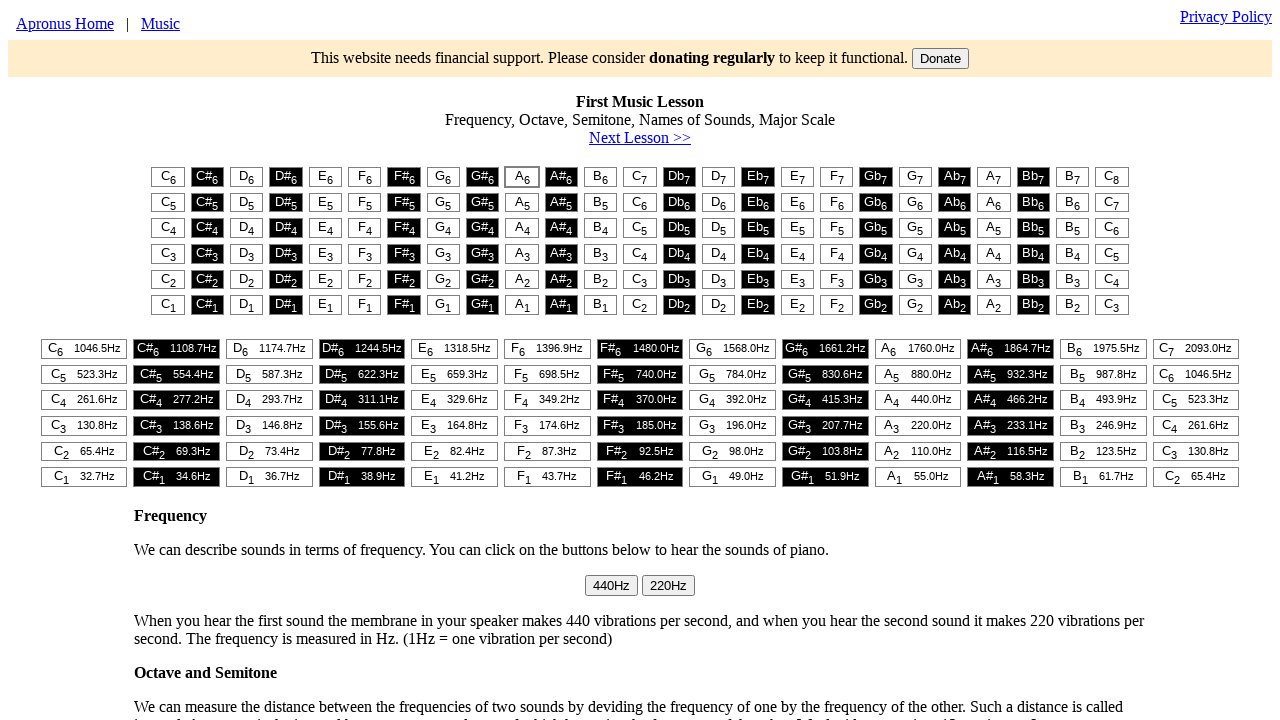

Clicked B note on piano keyboard at (601, 177) on #t1 > table > tr:nth-child(1) > td:nth-child(12) > button
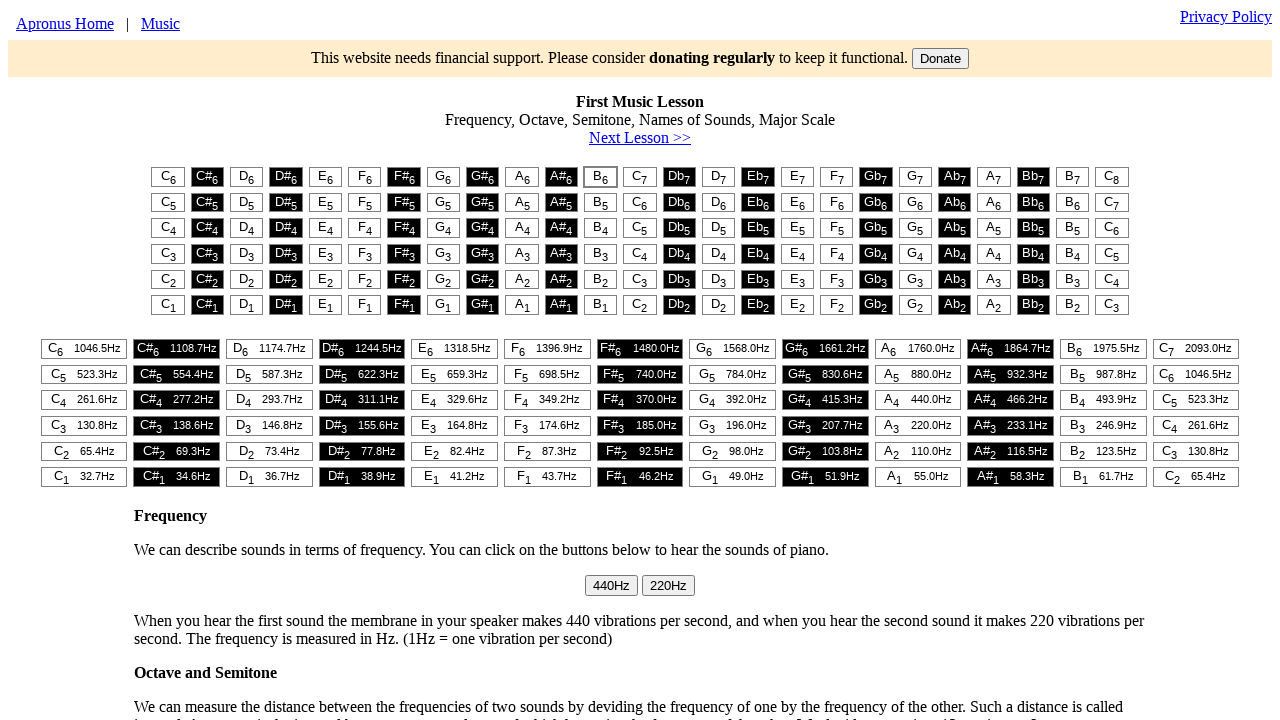

Clicked high C note on piano keyboard to complete C major scale at (640, 177) on #t1 > table > tr:nth-child(1) > td:nth-child(13) > button
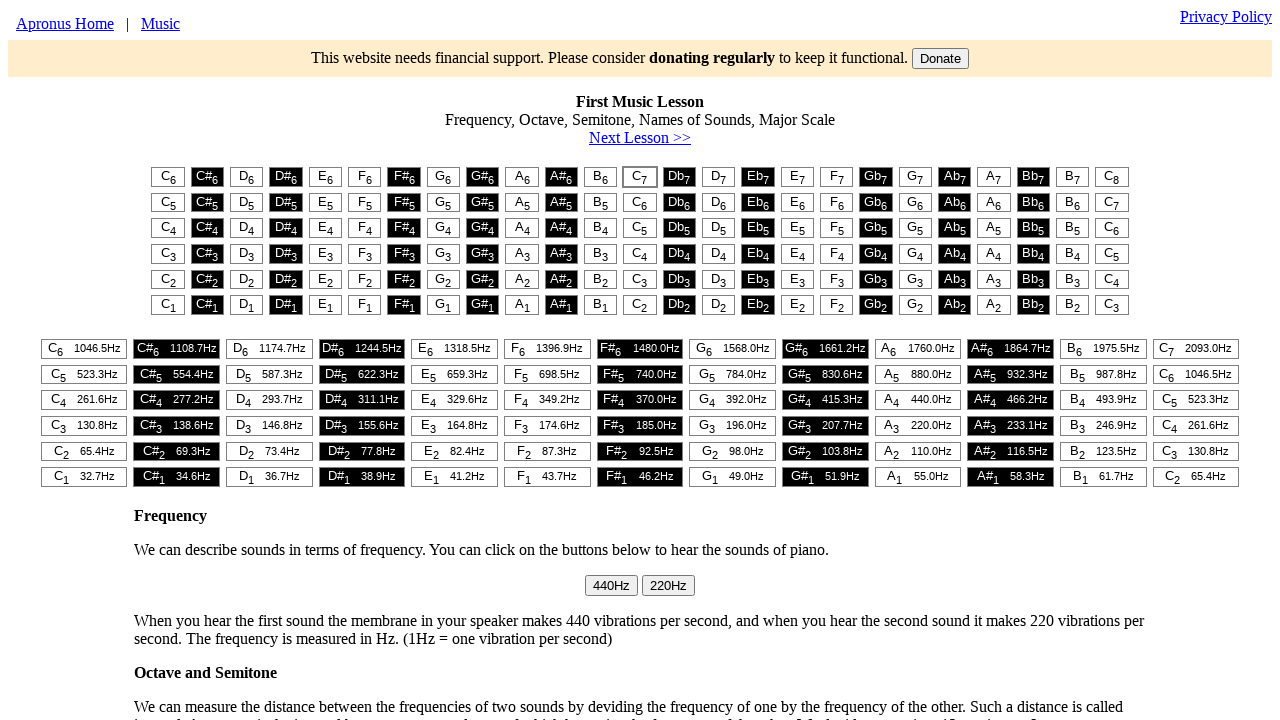

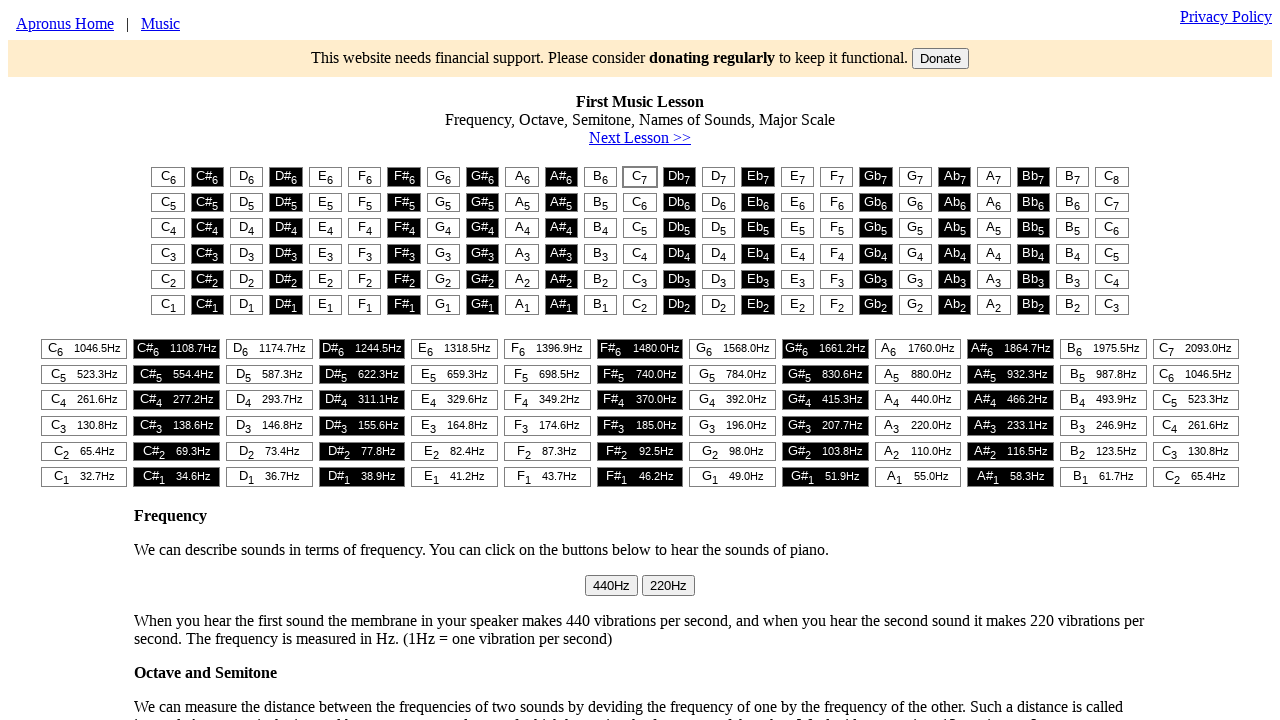